Tests drag and drop functionality by dragging column A to column B and verifying the headers have swapped

Starting URL: https://the-internet.herokuapp.com/drag_and_drop

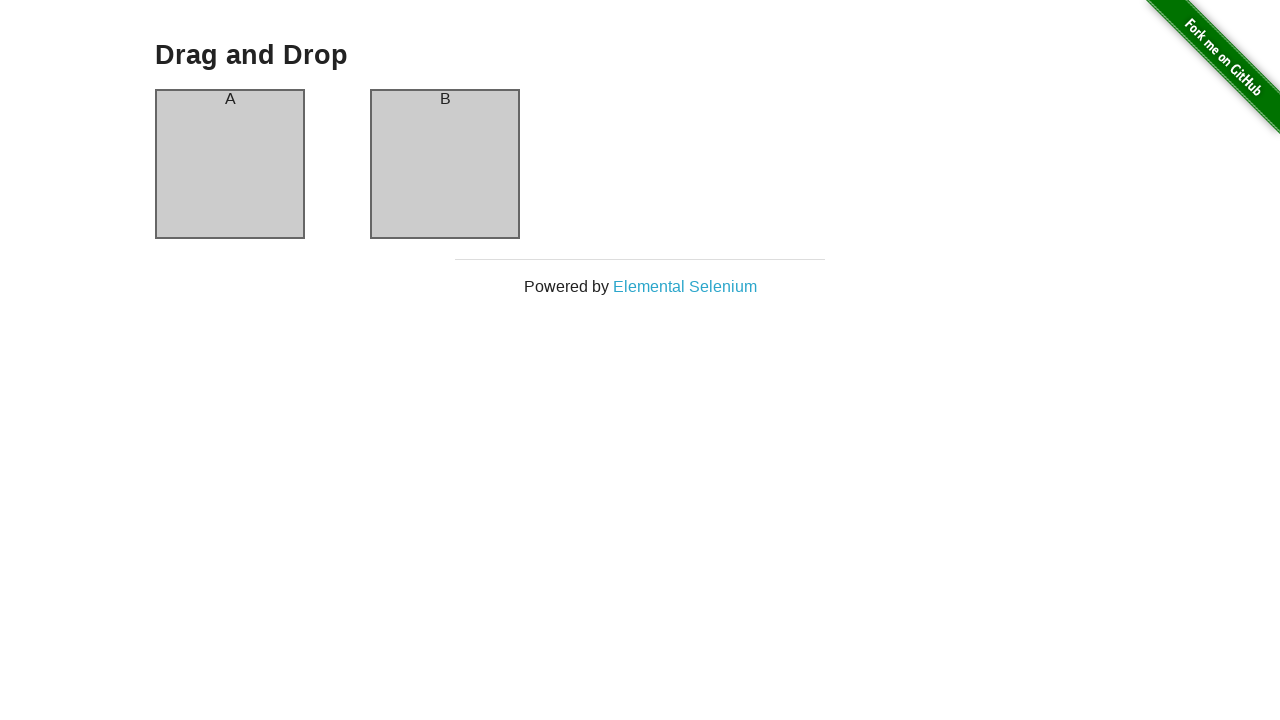

Navigated to drag and drop test page
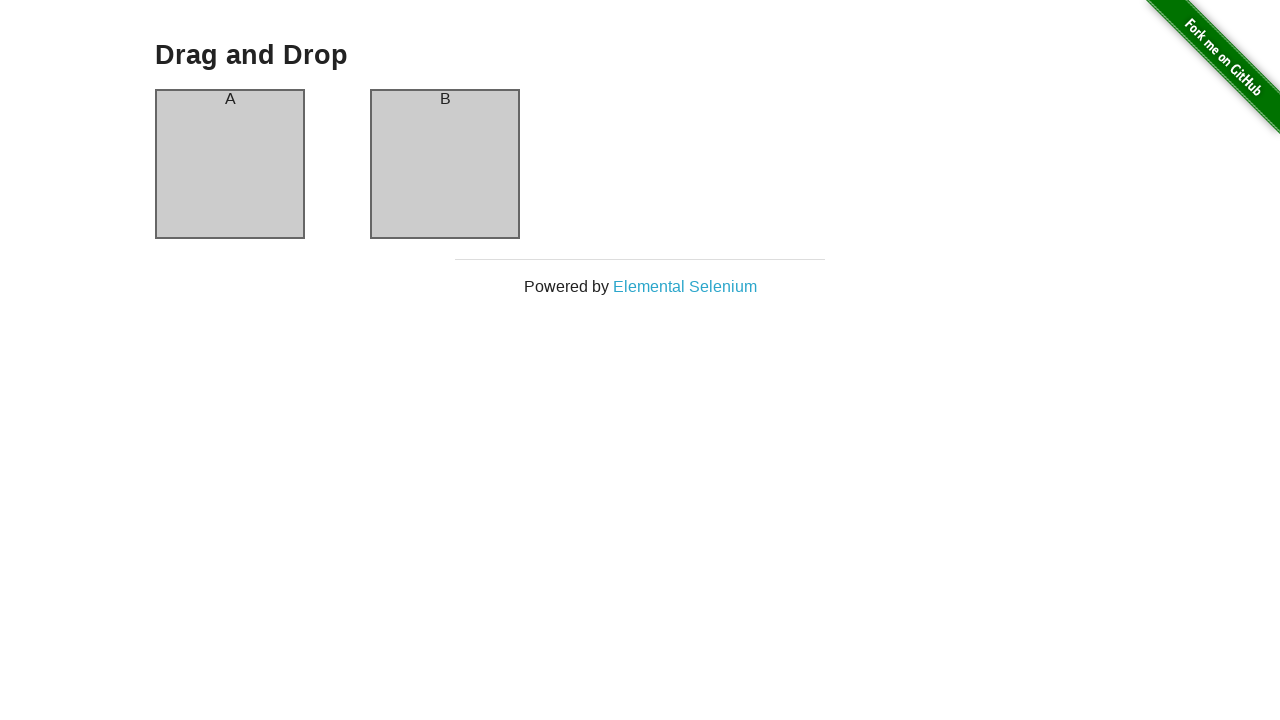

Located column A element
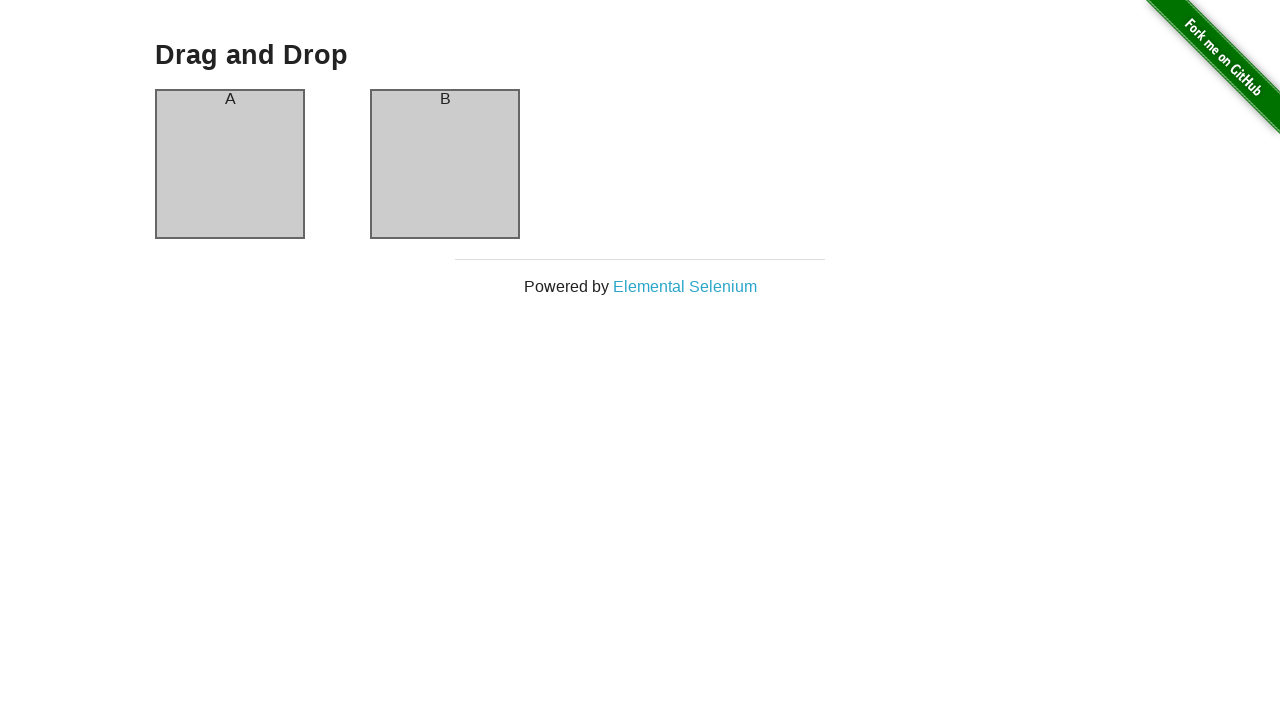

Located column B element
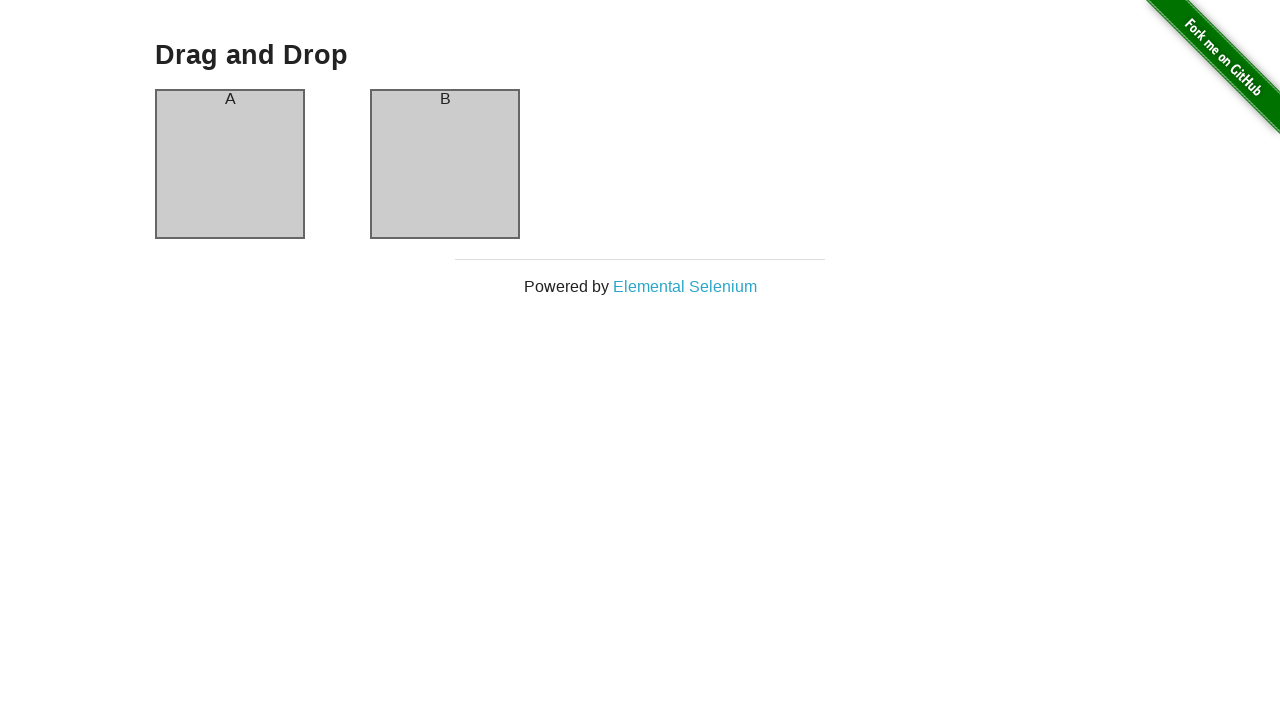

Dragged column A to column B at (445, 164)
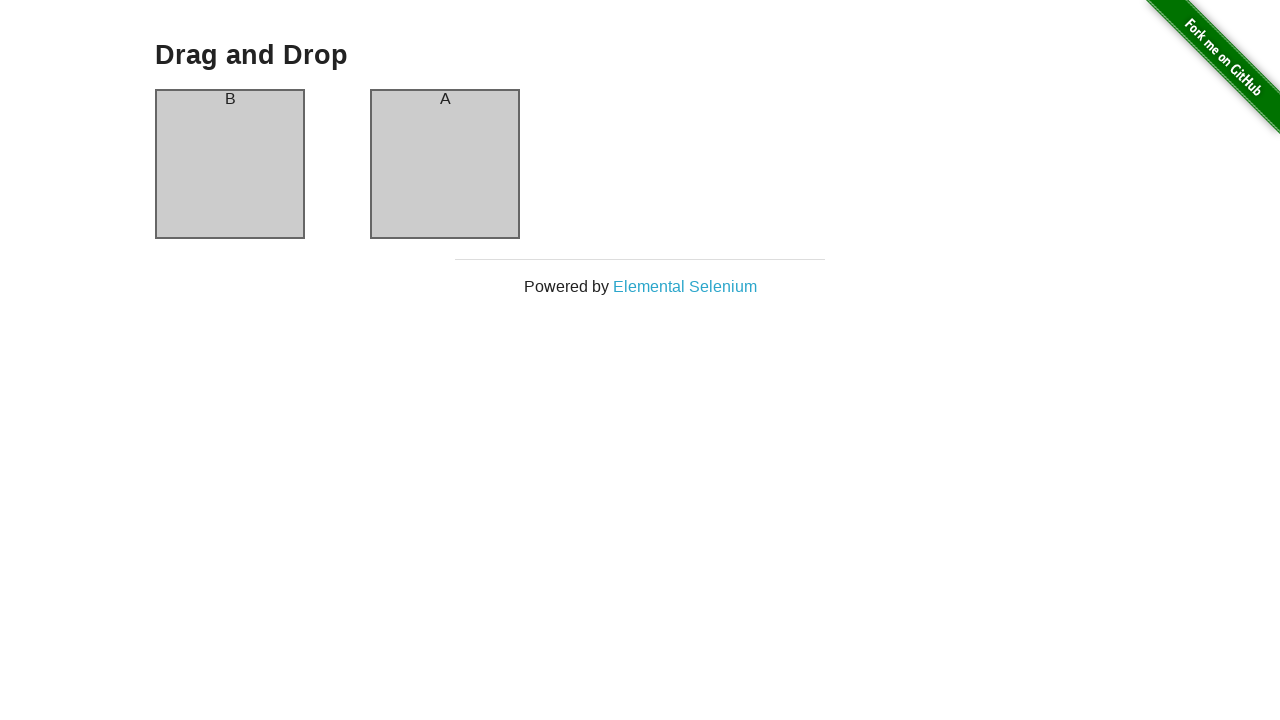

Retrieved header text from column A
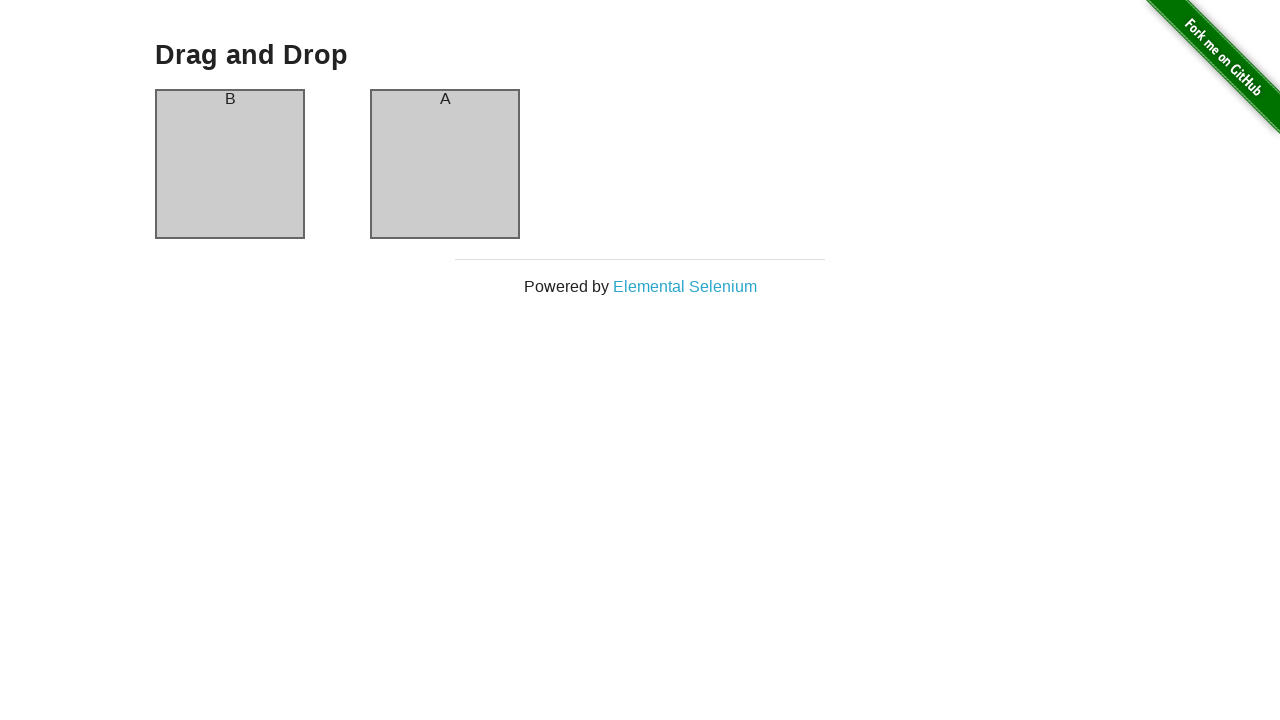

Retrieved header text from column B
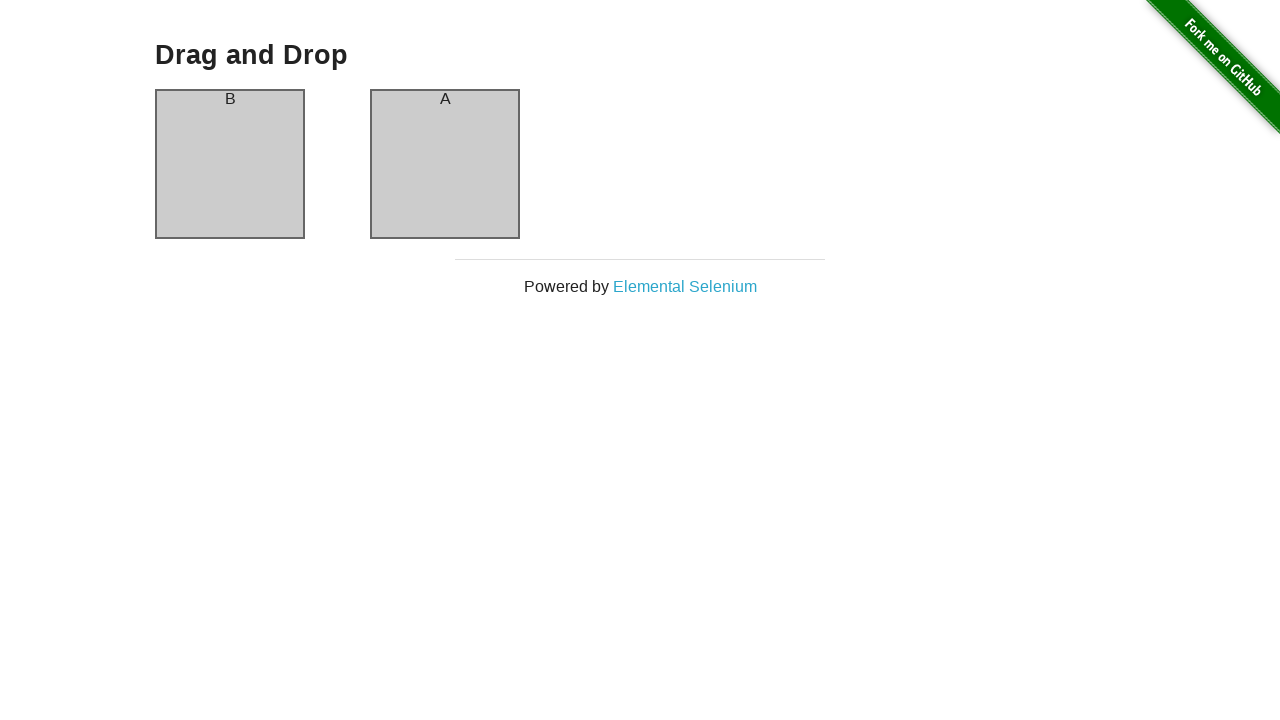

Verified column A header is B
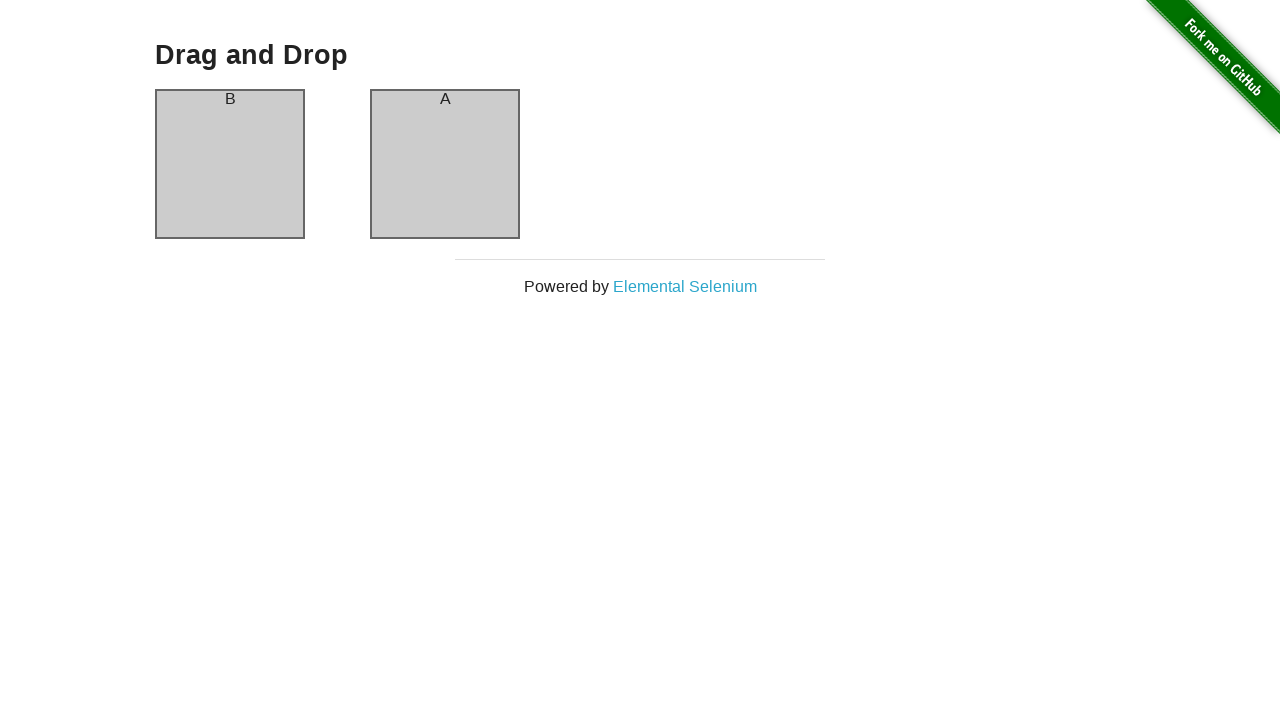

Verified column B header is A
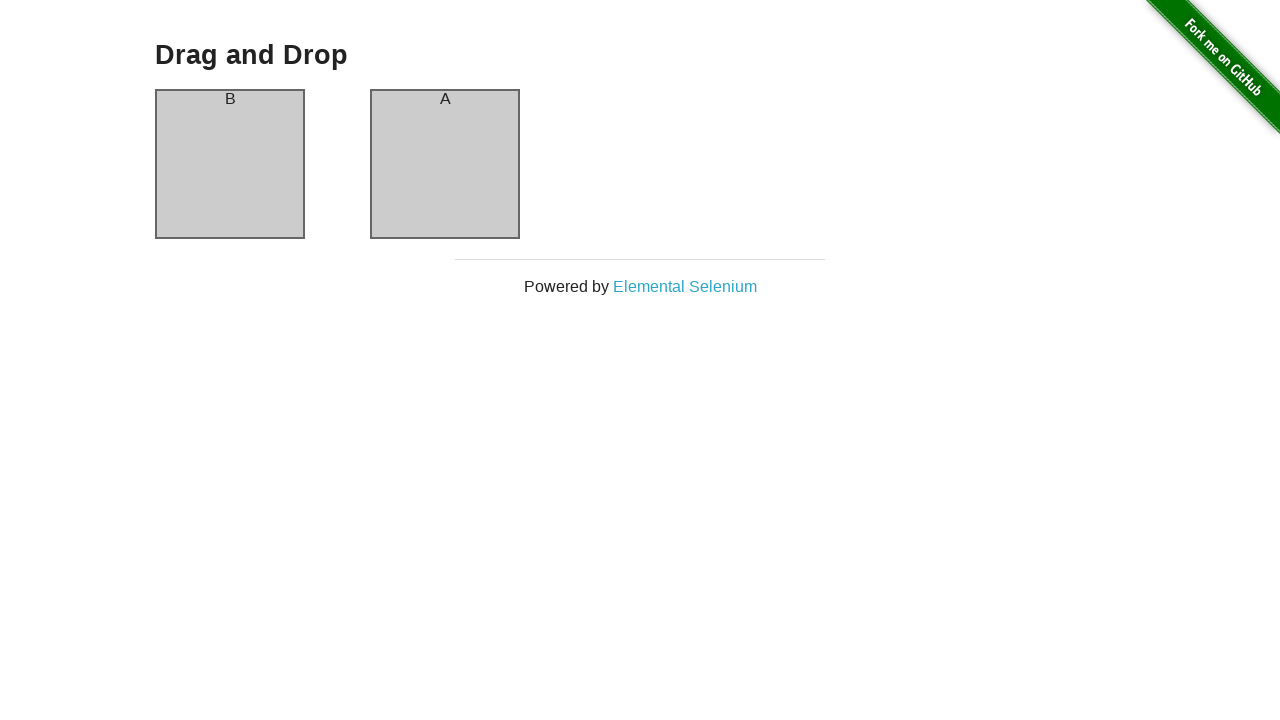

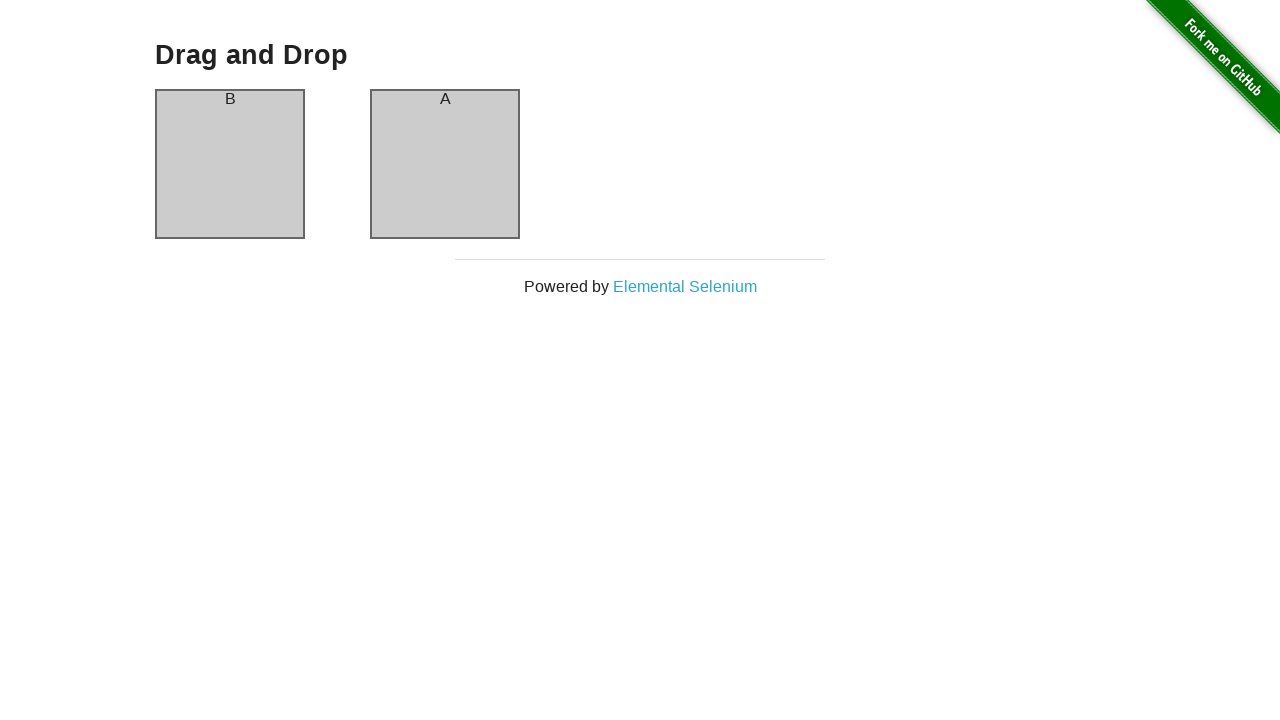